Navigates to W3Schools SQL SELECT page and verifies that the example table is present and visible, including checking for table headers and data rows.

Starting URL: https://www.w3schools.com/sql/sql_select.asp

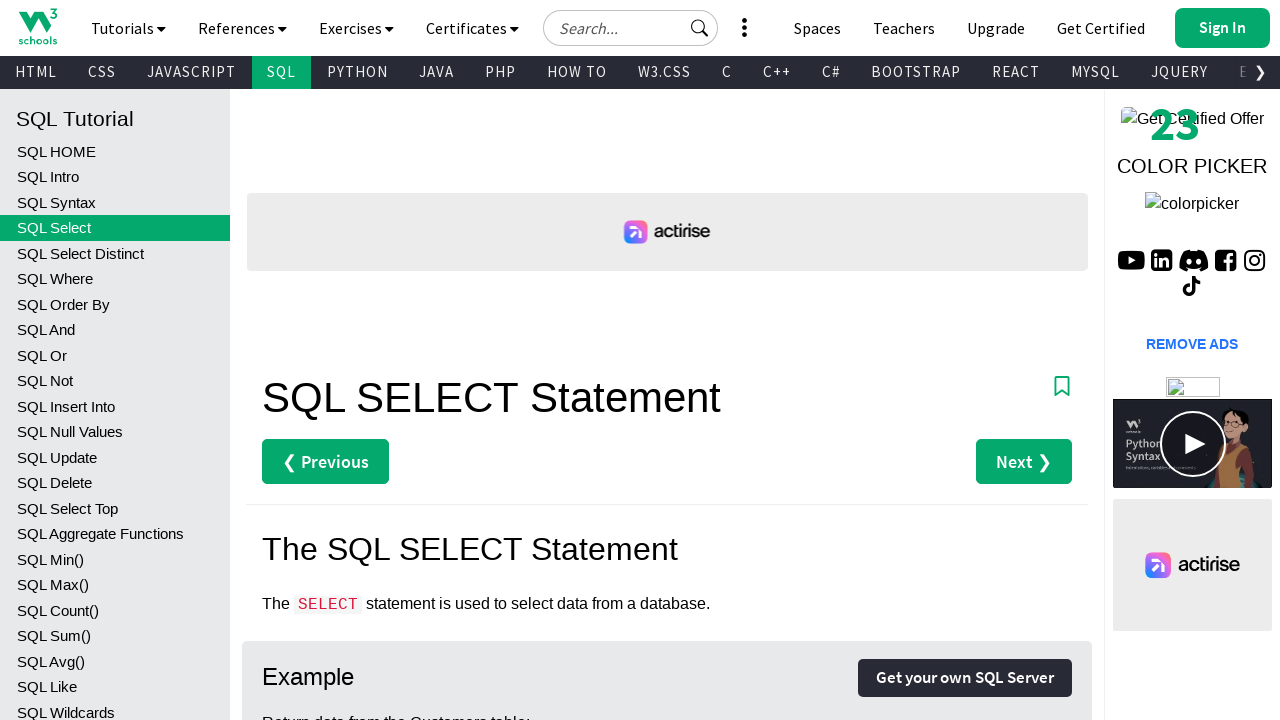

Navigated to W3Schools SQL SELECT page
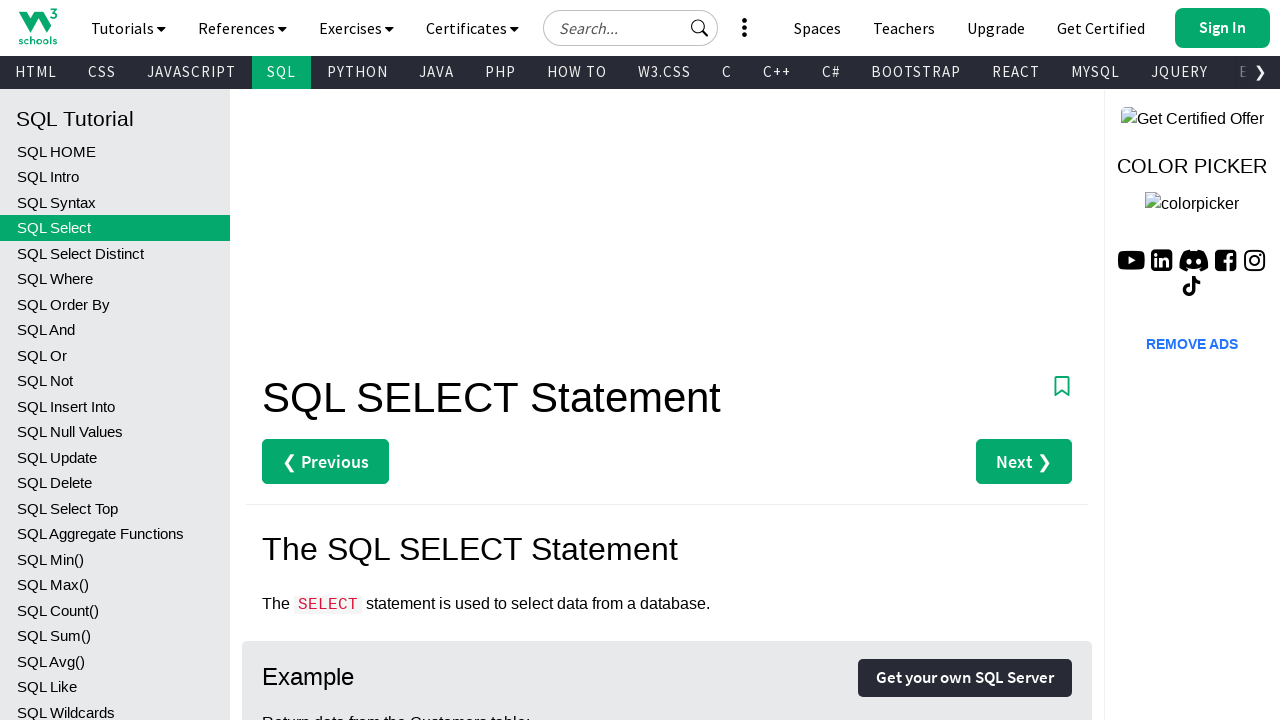

Waited for table element to appear on page
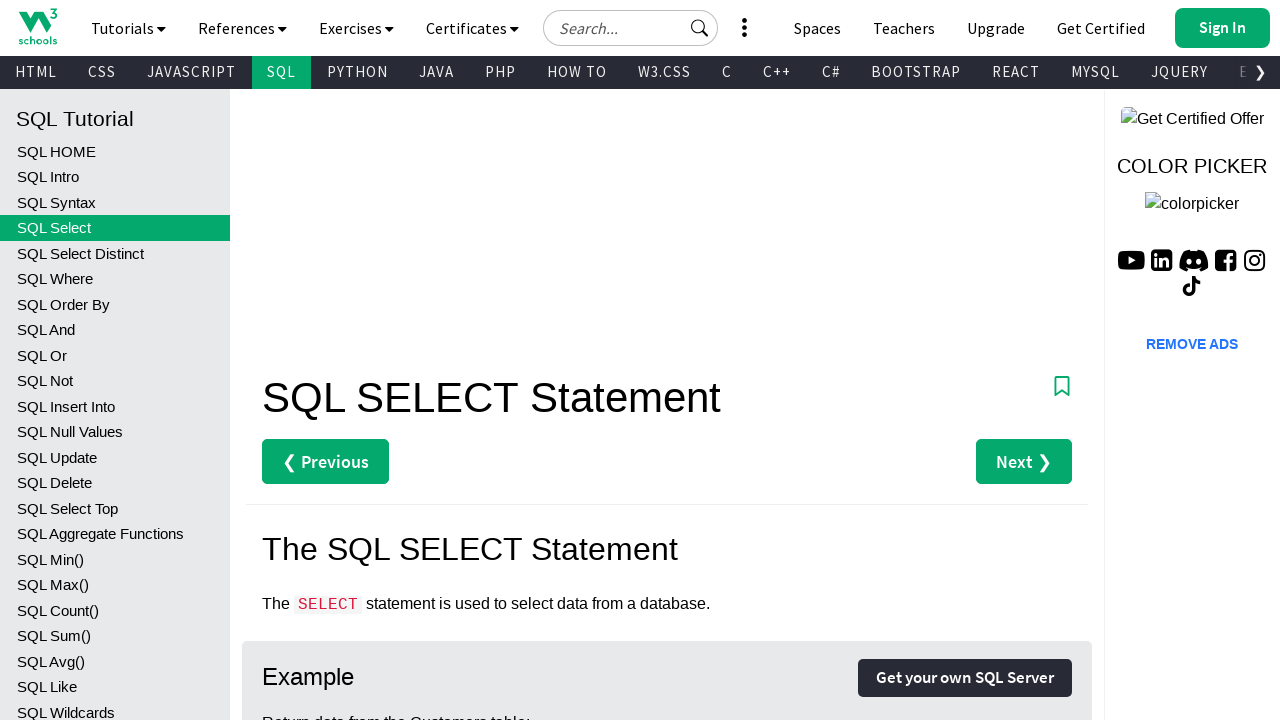

Hovered over table to verify interactability at (667, 360) on xpath=//table
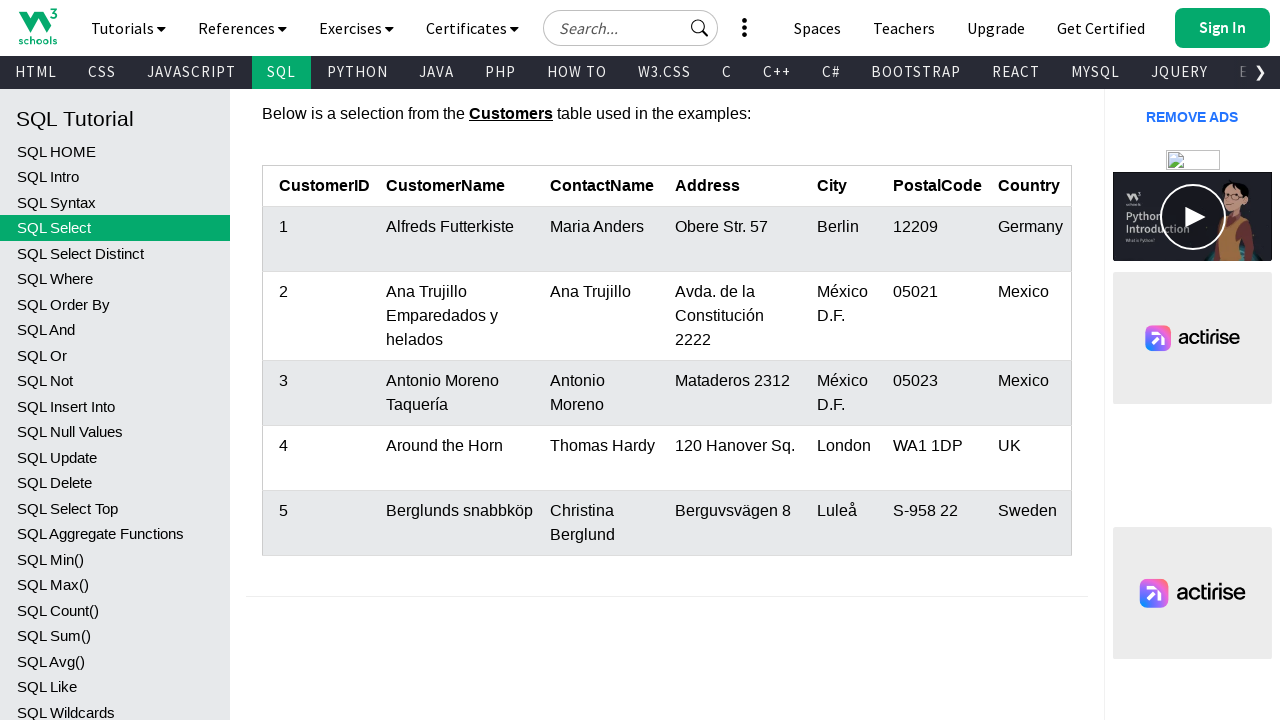

Verified table header row is present
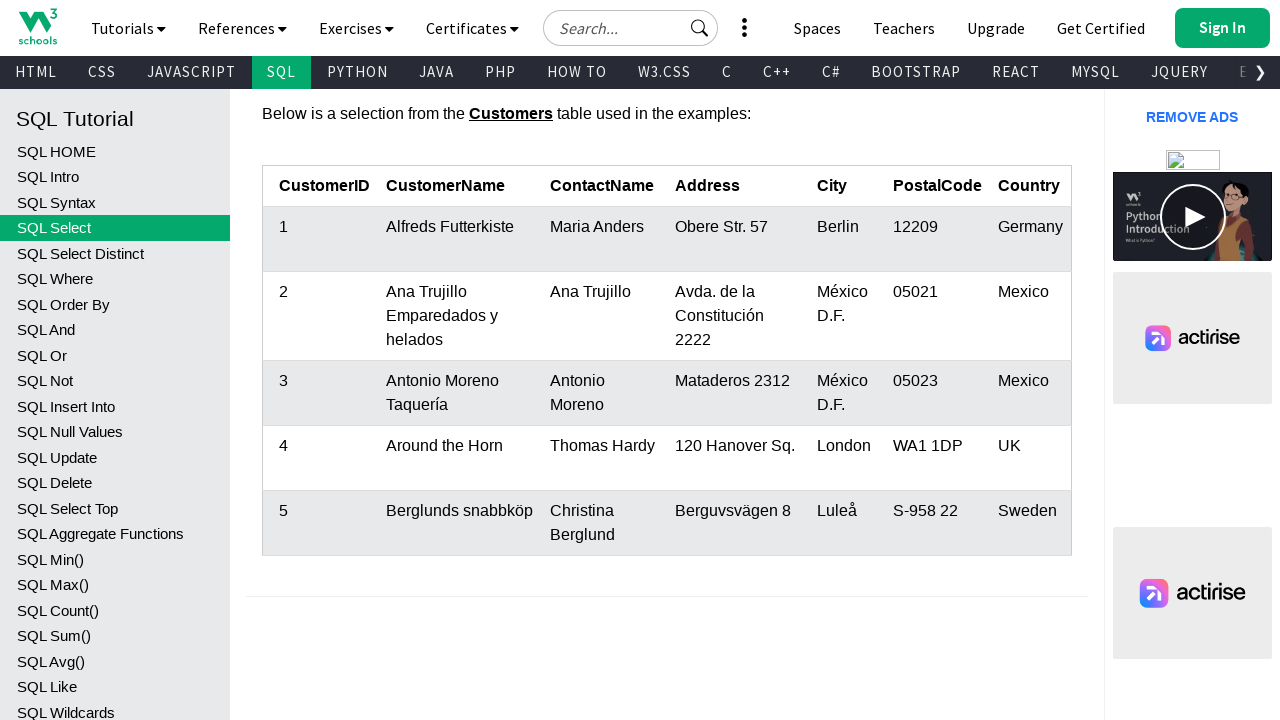

Verified table has at least one data row with content
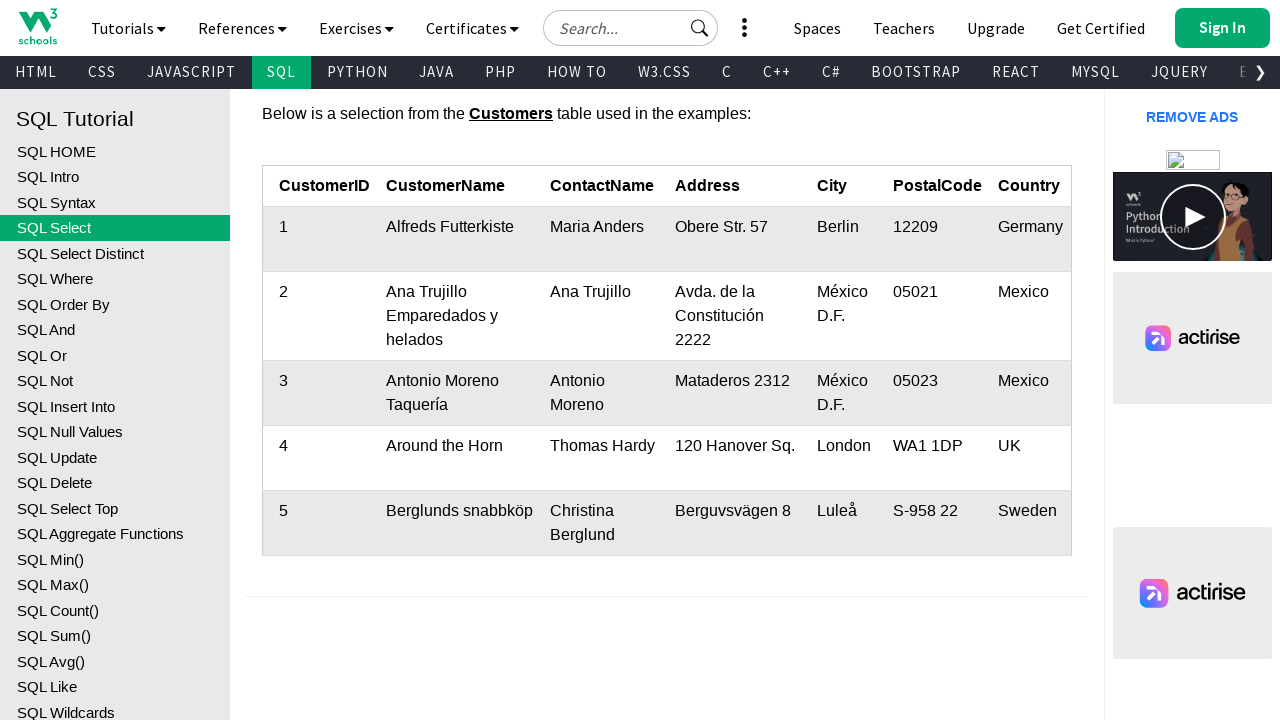

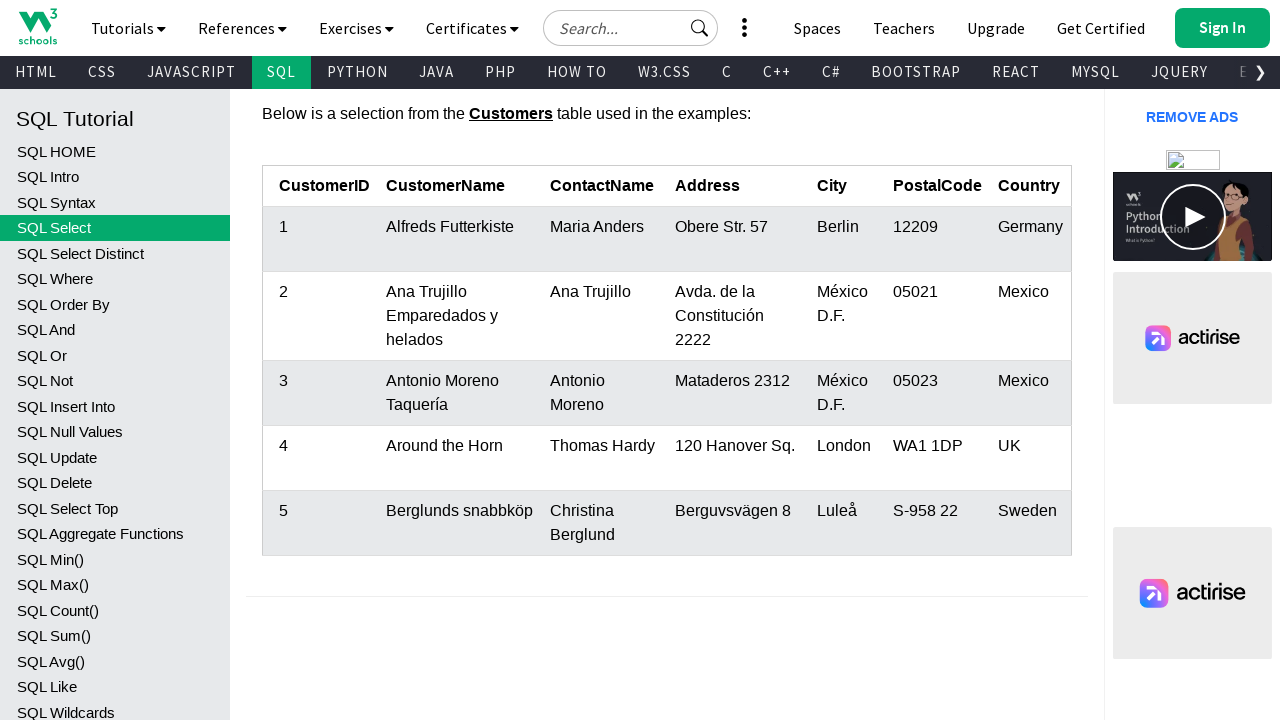